Tests moving mouse by offset from current pointer position

Starting URL: https://www.selenium.dev/selenium/web/mouse_interaction.html

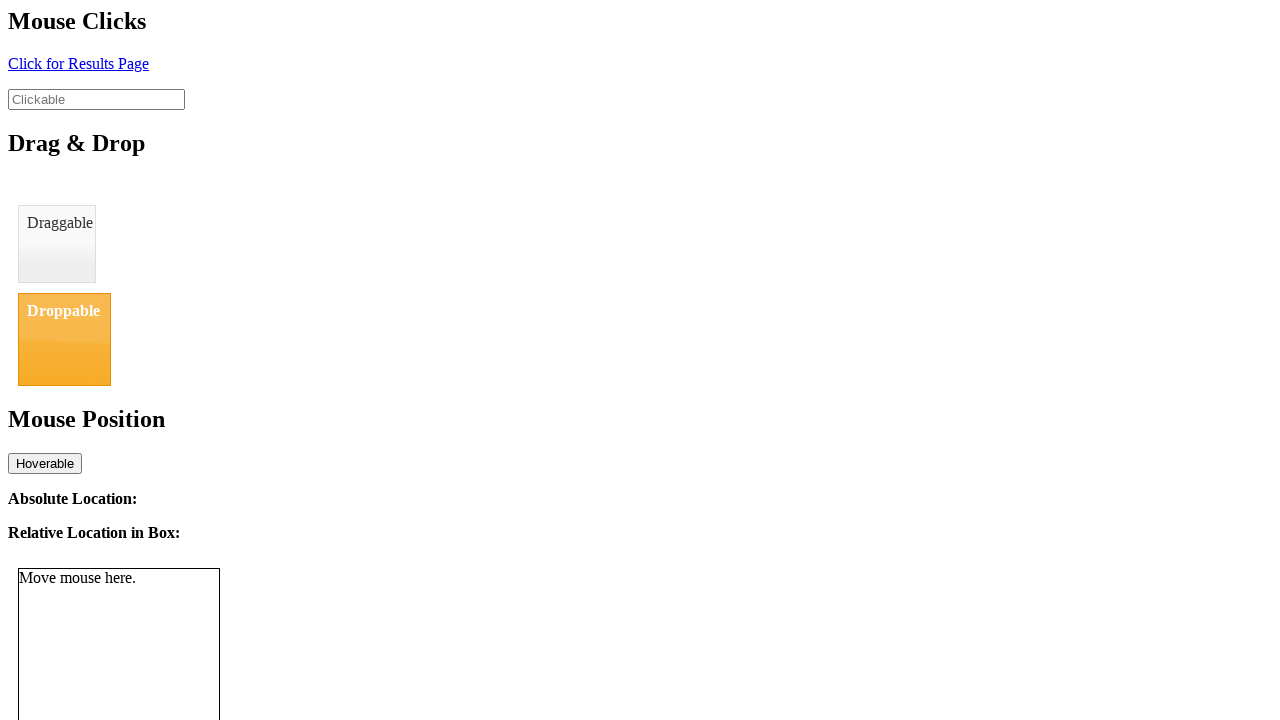

Moved mouse to initial position (8, 11) at (8, 11)
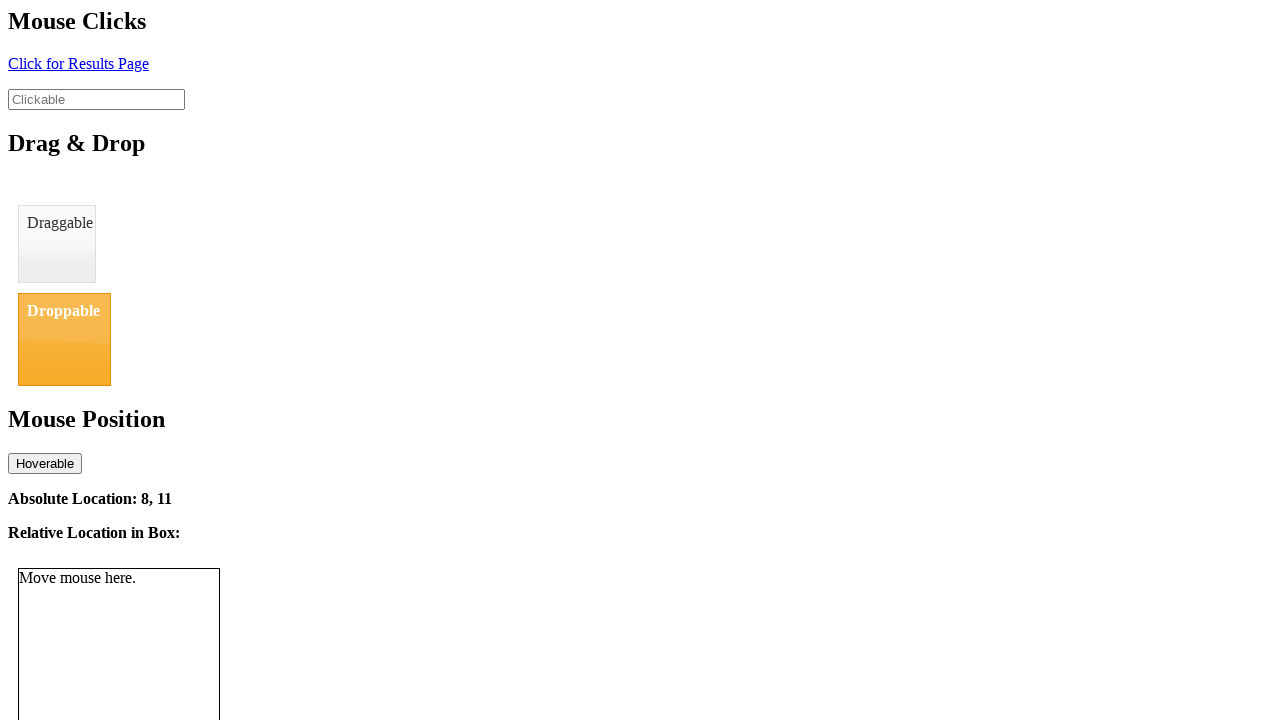

Moved mouse by offset from current pointer position to (21, 26) at (21, 26)
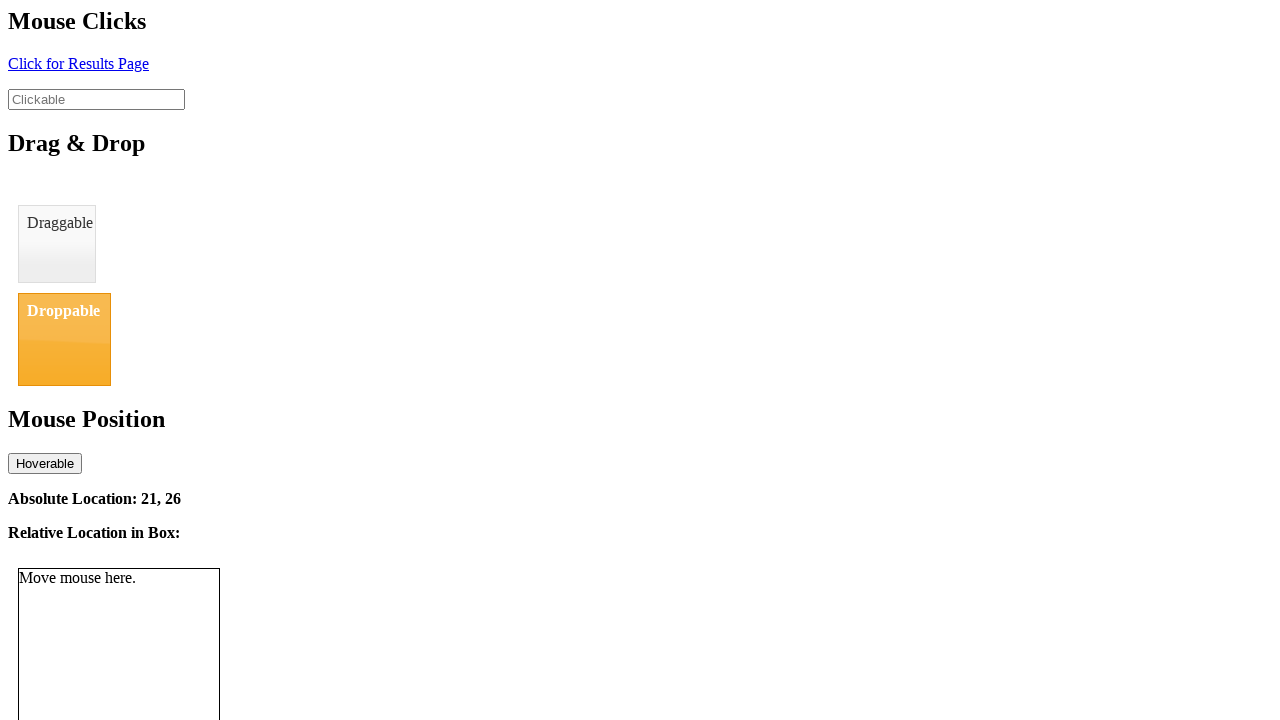

Absolute location element loaded
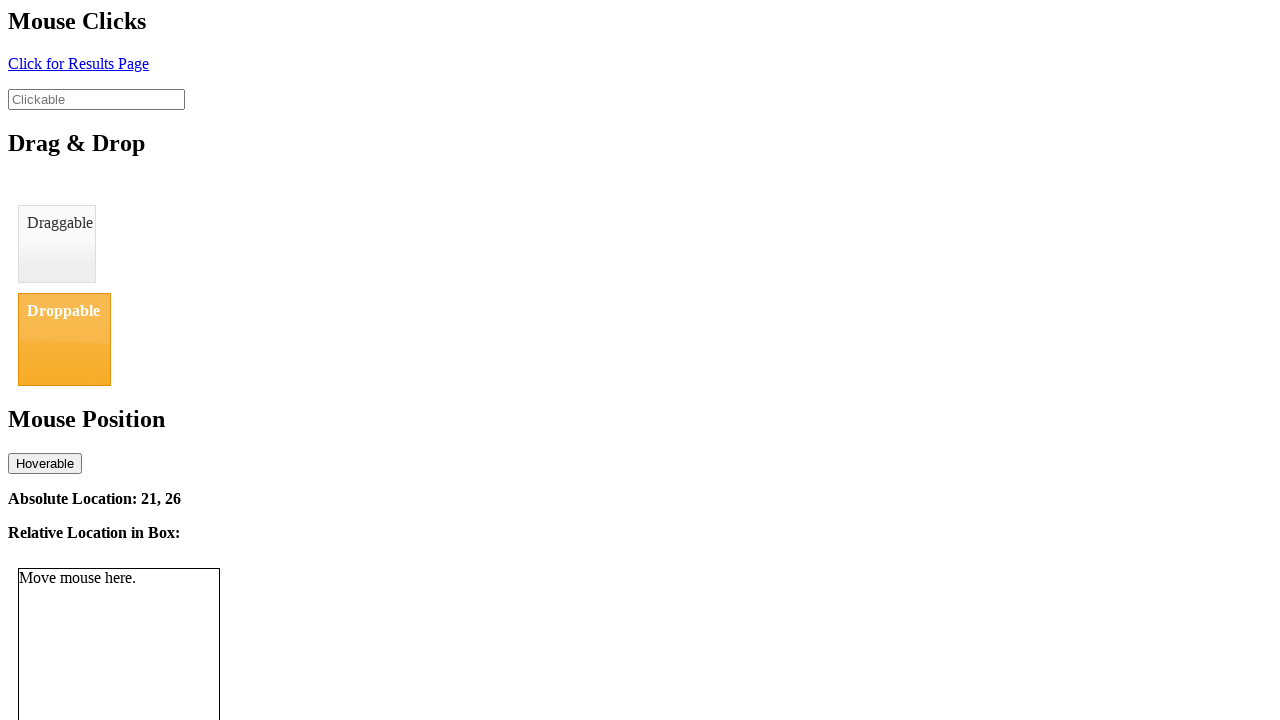

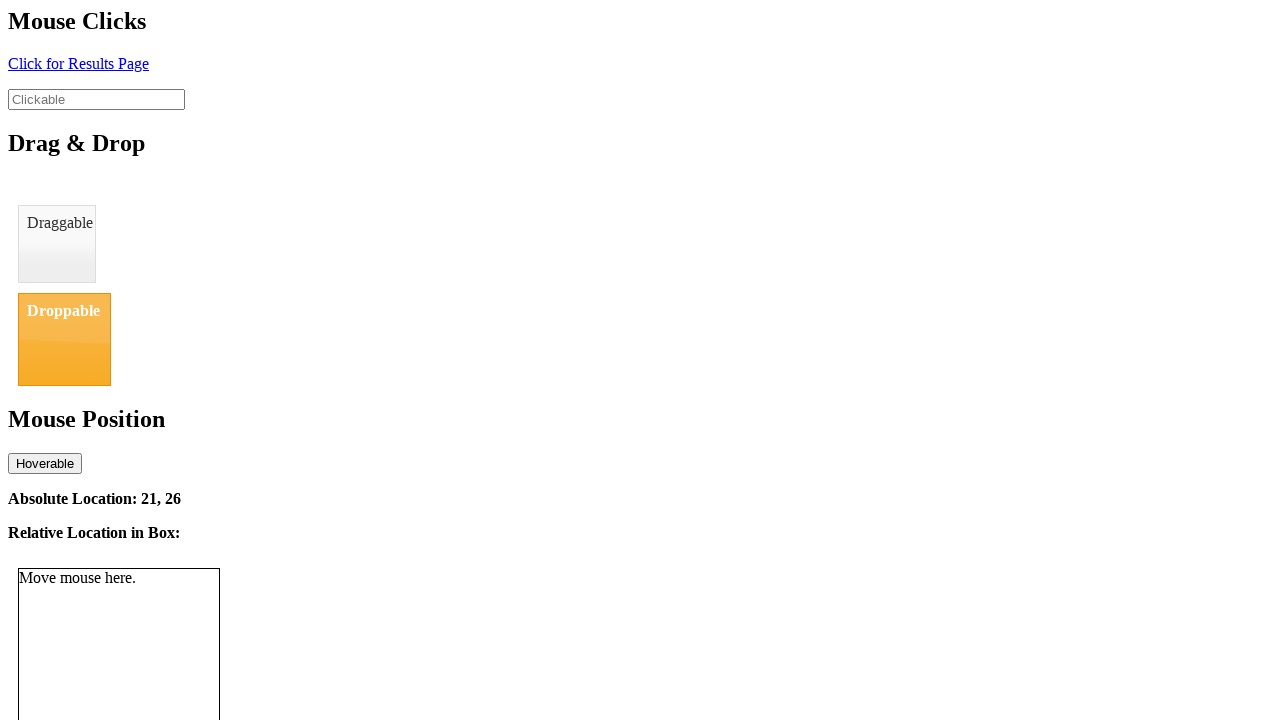